Tests various interactions on the Omayo blog including double-clicking, text selection, drag and drop operations, and checking button states

Starting URL: https://omayo.blogspot.com/

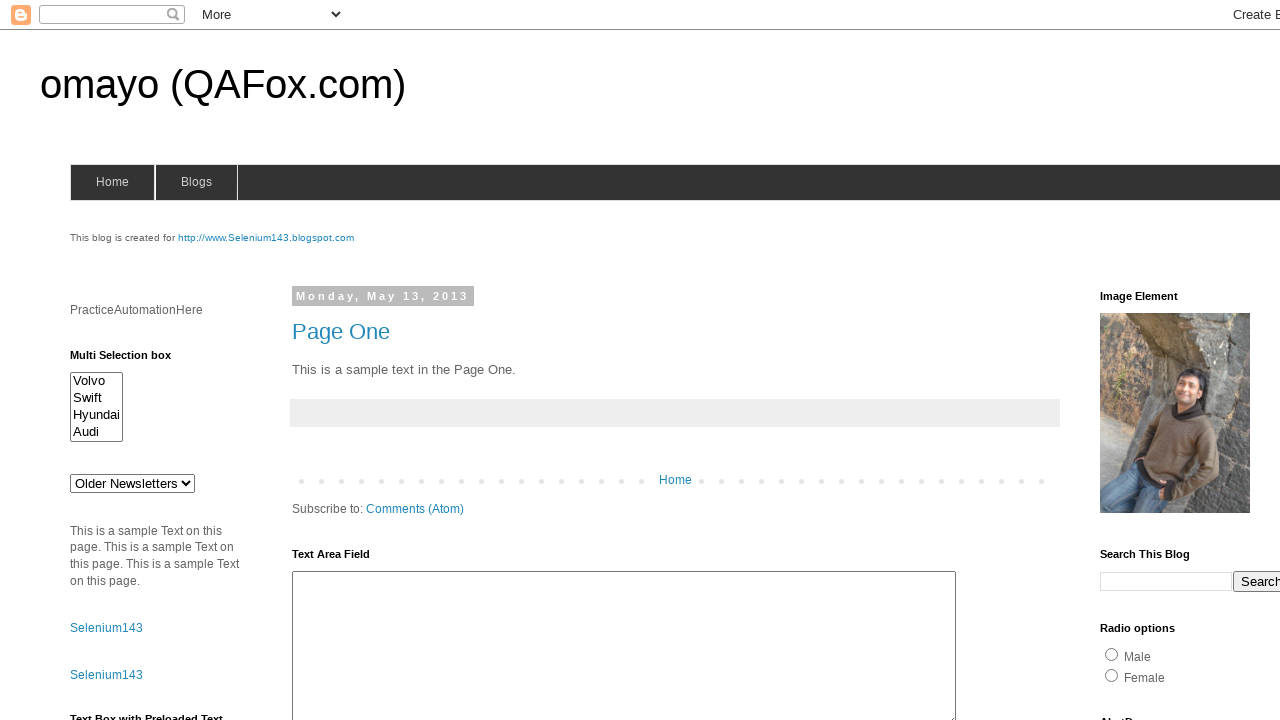

Located read-only text field with id 'rotb'
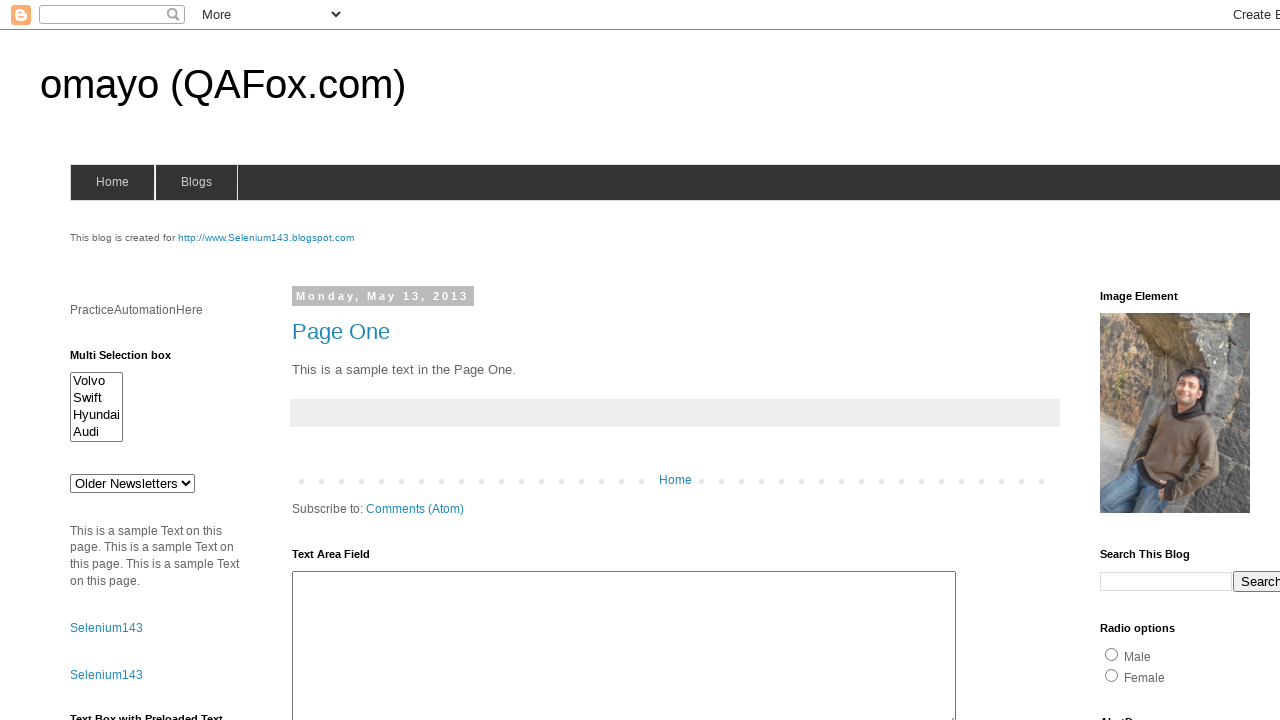

Located plain text area
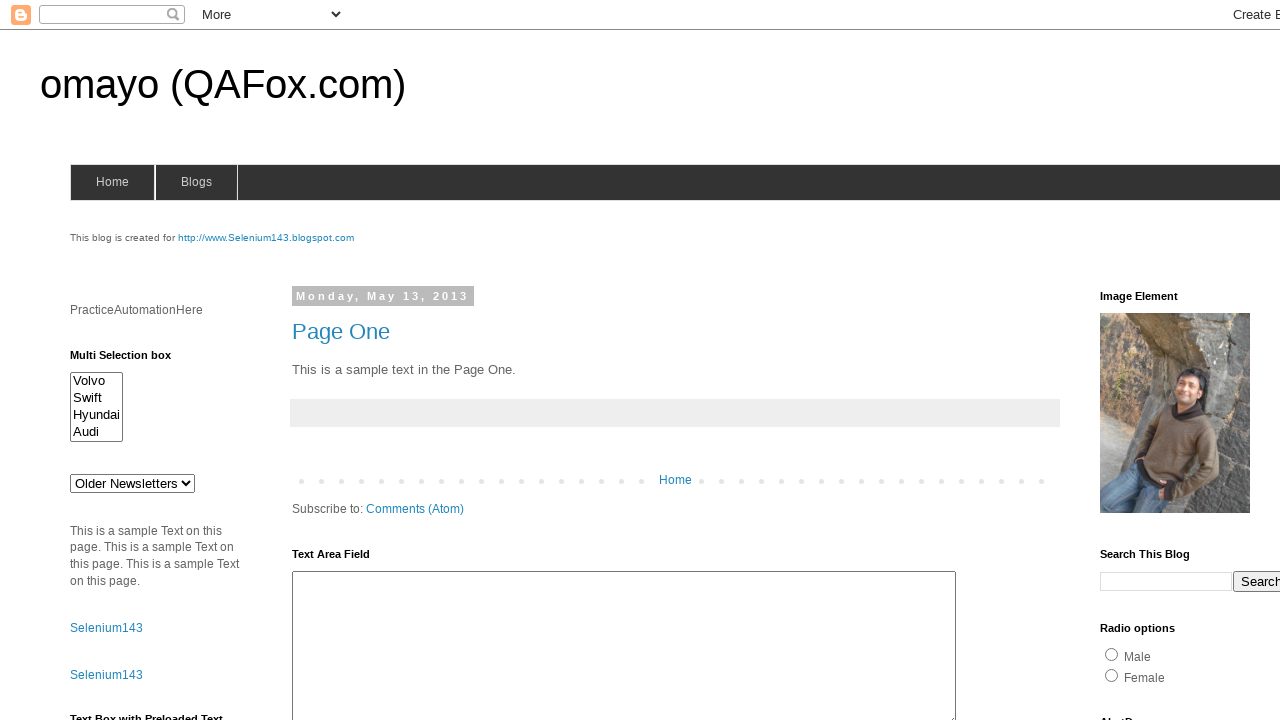

Double-clicked on read-only text field at (1188, 361) on xpath=//input[@id='rotb']
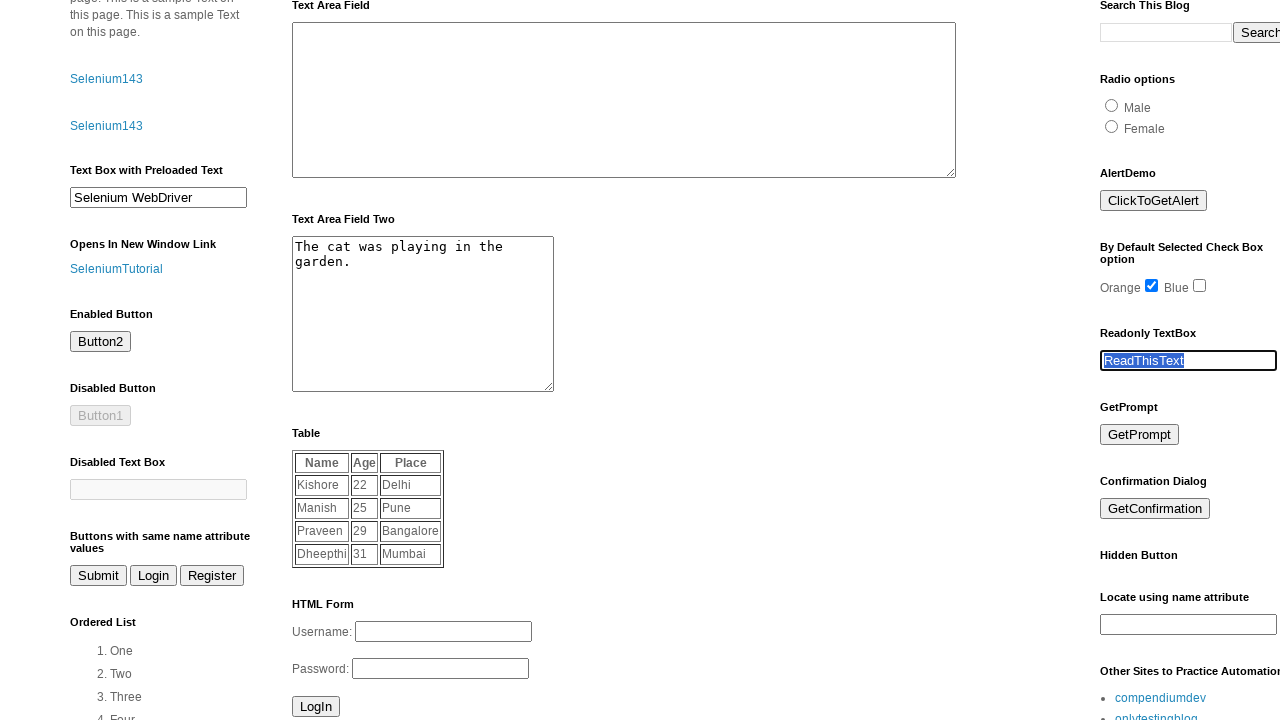

Clicked on plain text area at (423, 314) on xpath=//textarea[@rows='10' and @cols='30']
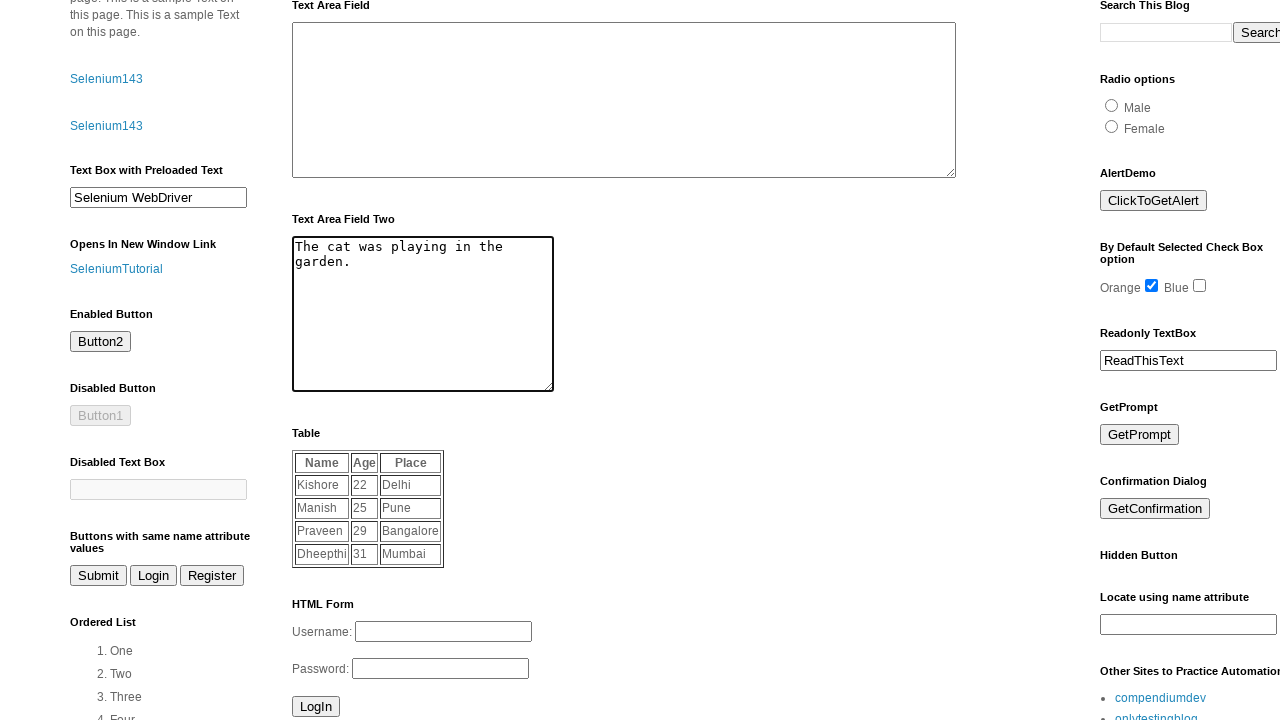

Pressed Control key down
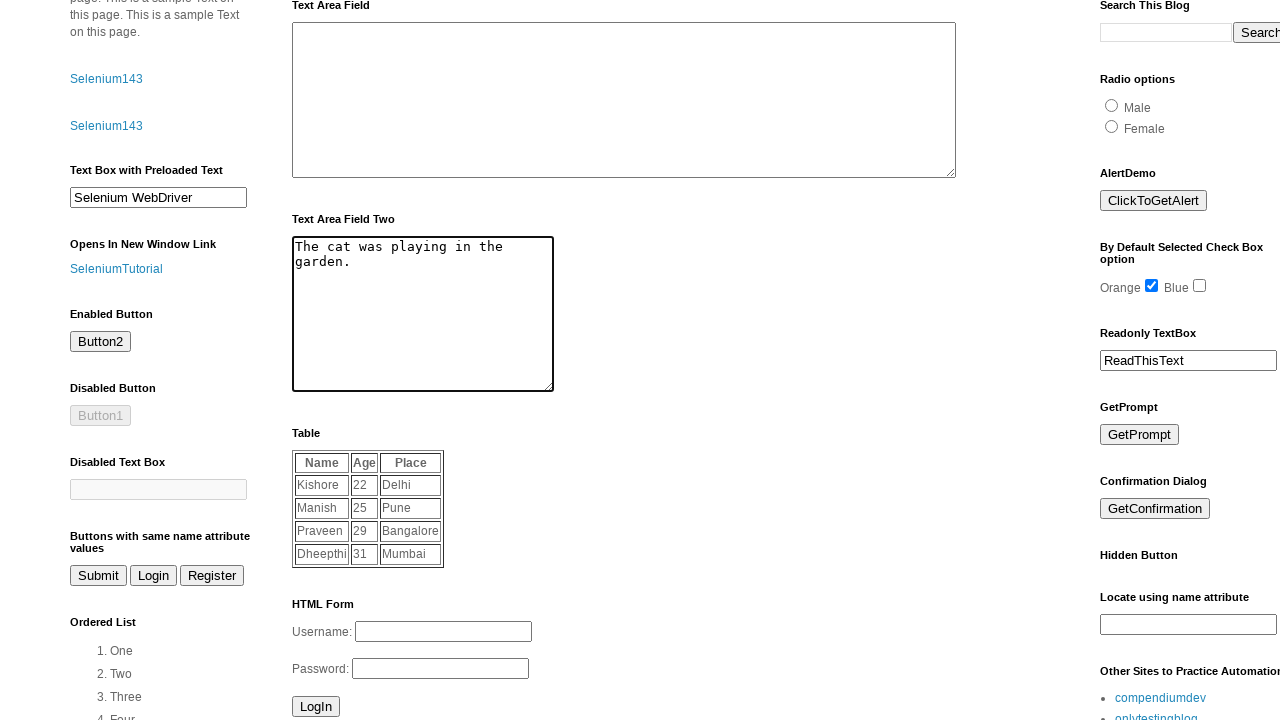

Pressed 'a' key to select all text
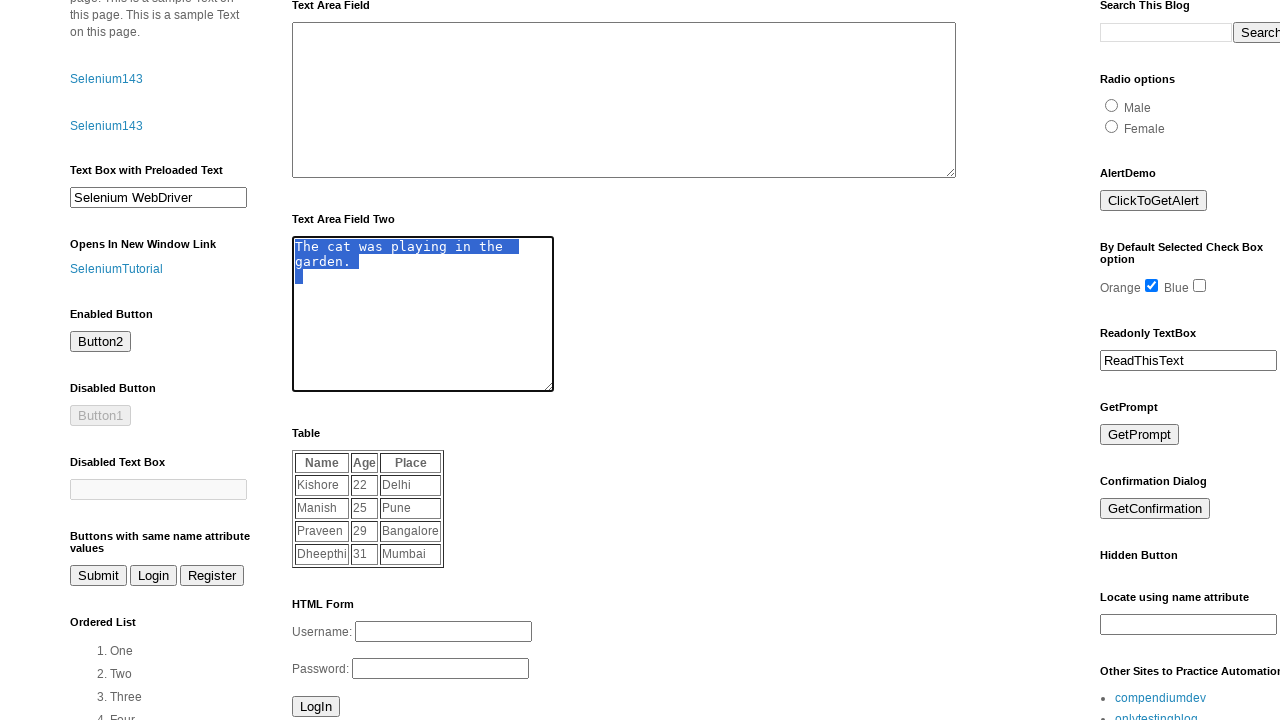

Released Control key
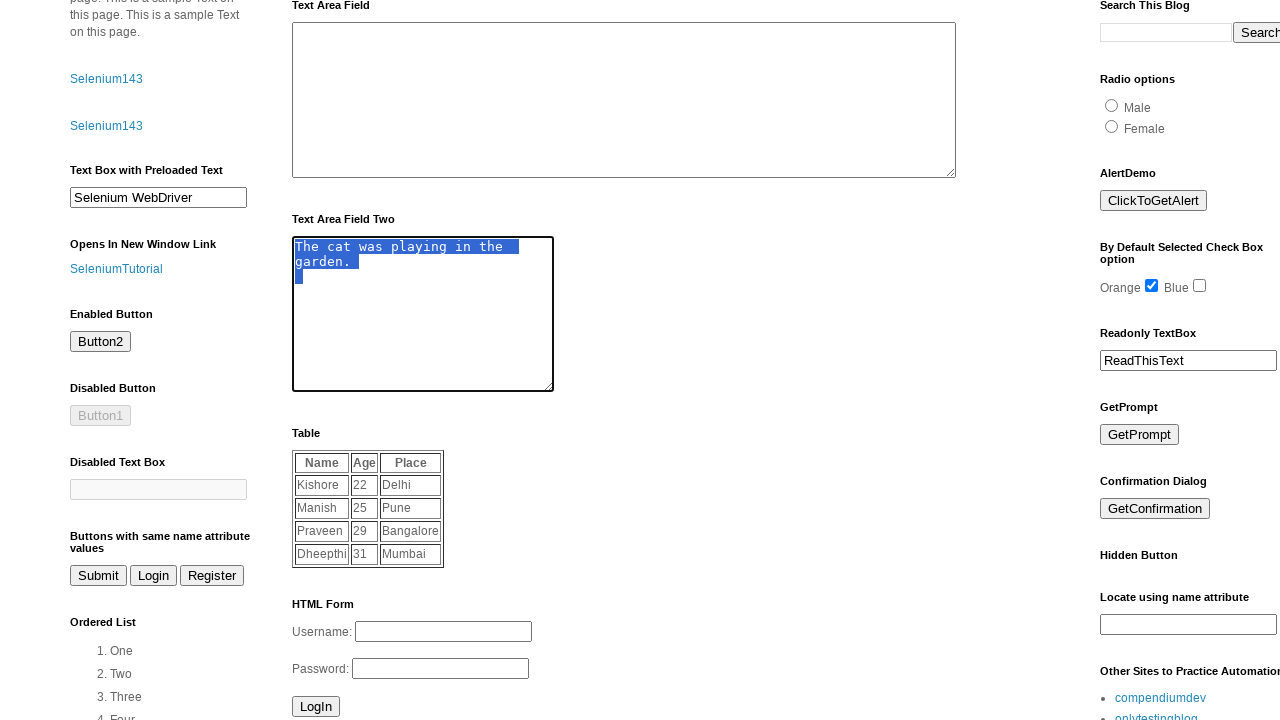

Located target text box with id 'ta1'
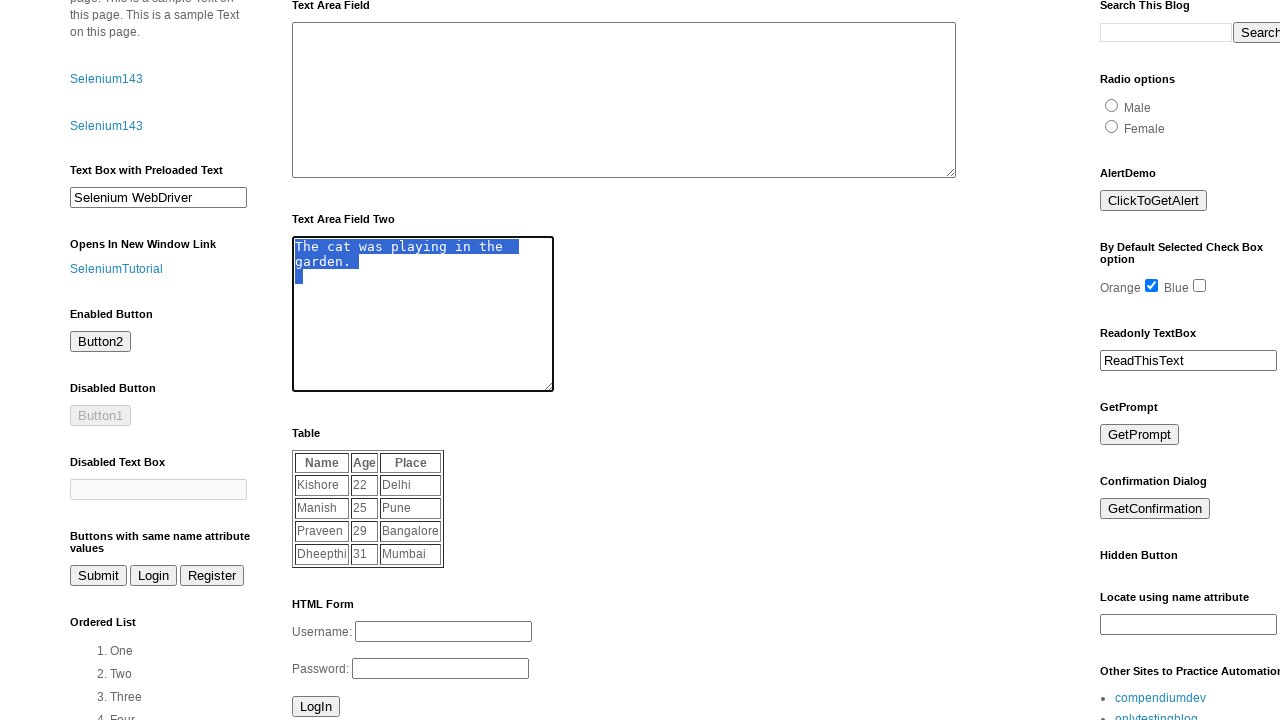

Dragged text from plain text area to text box 1 at (624, 100)
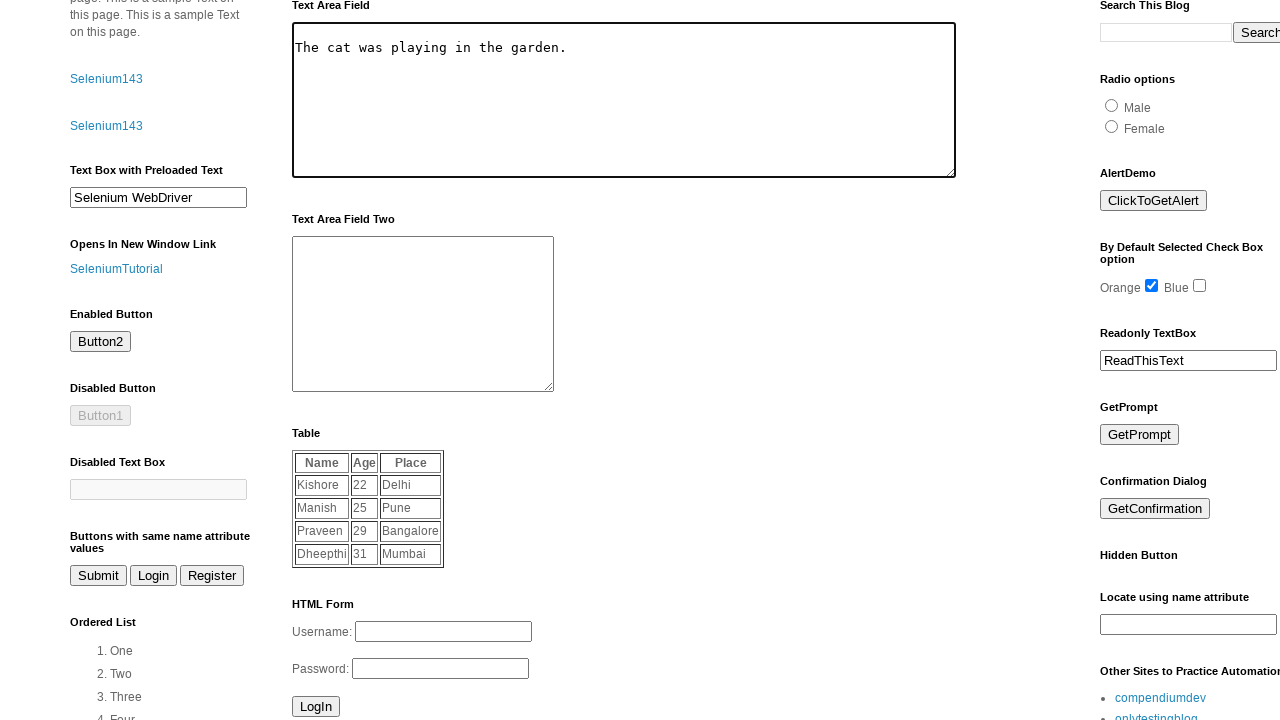

Cleared textbox1 on xpath=//input[@id='textbox1']
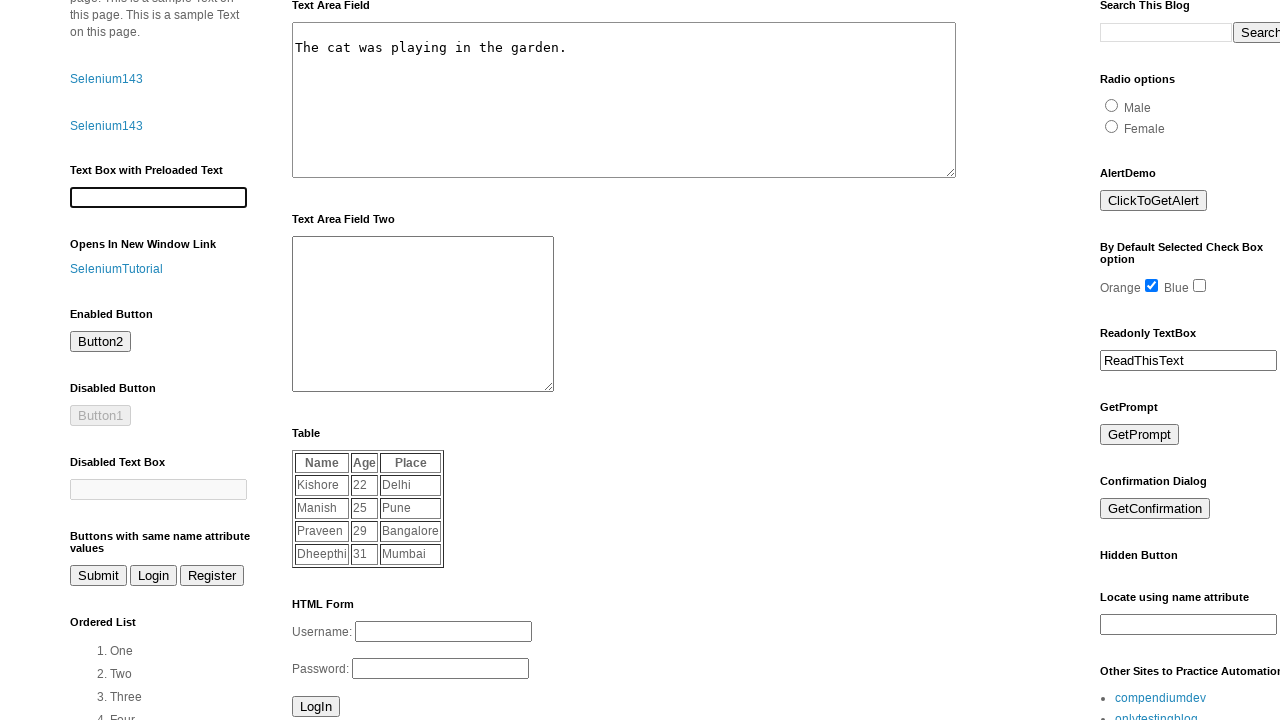

Located button1
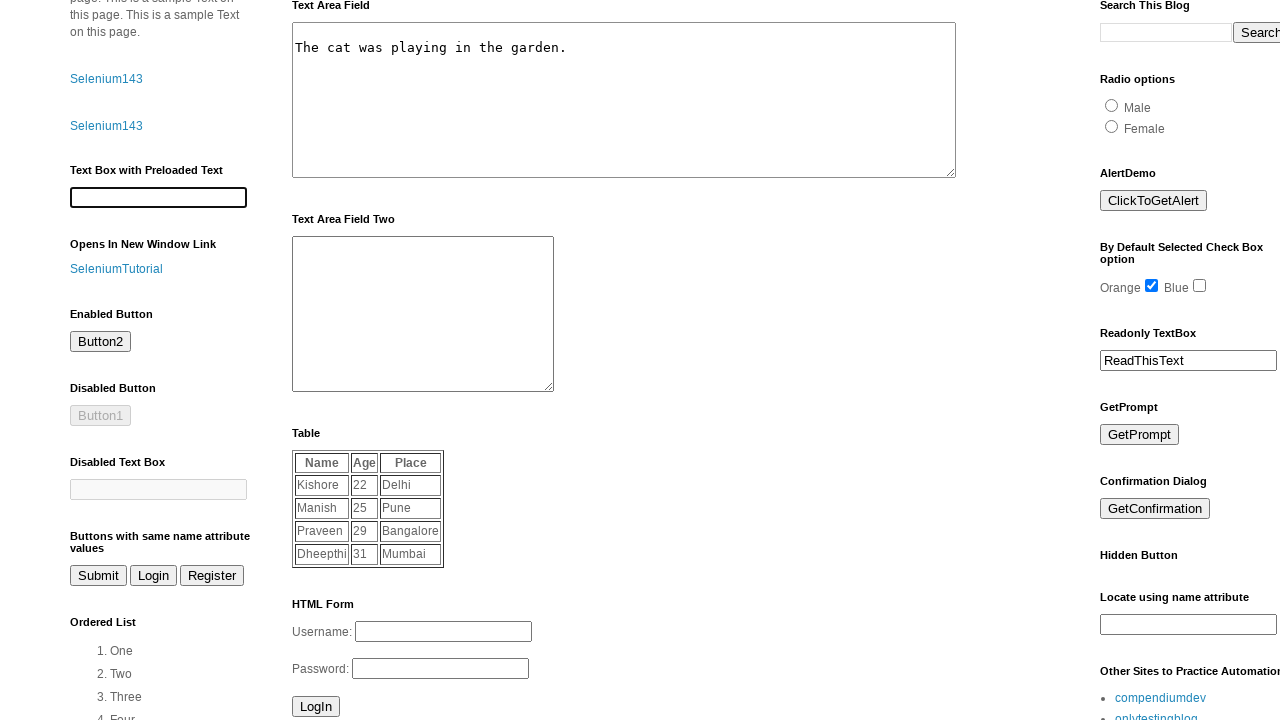

Located button2
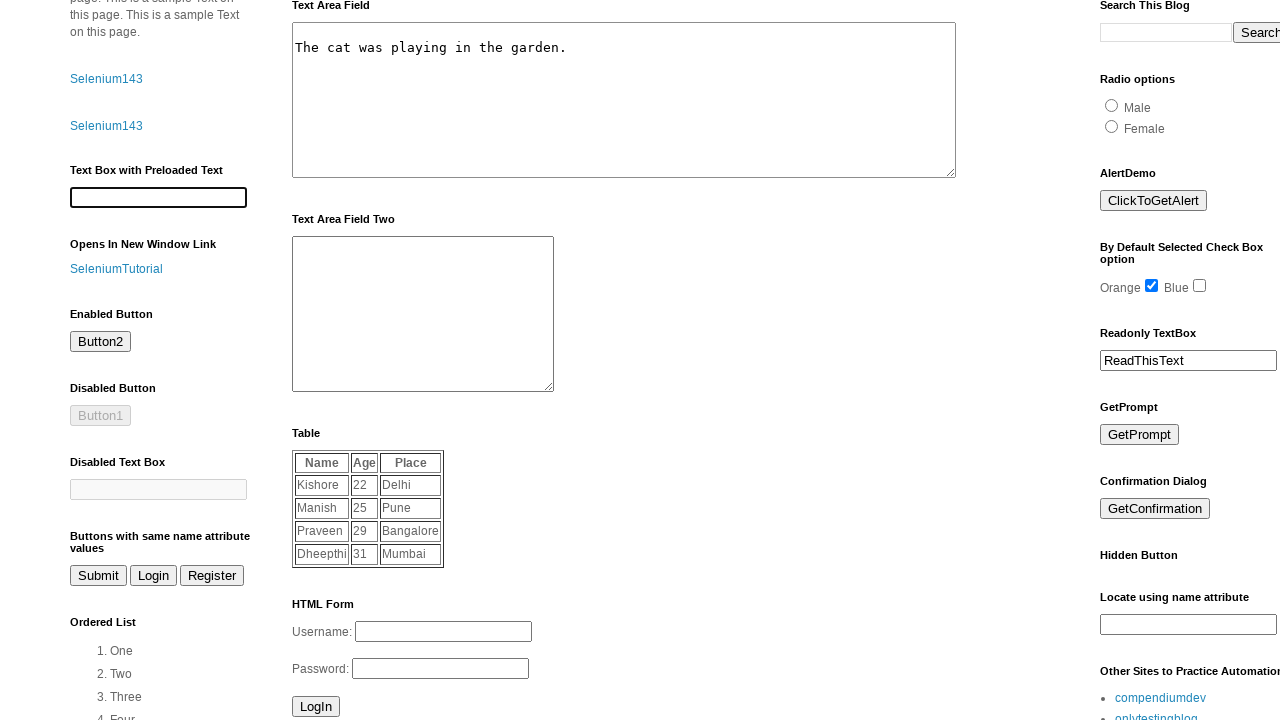

Checked button1 visibility: True
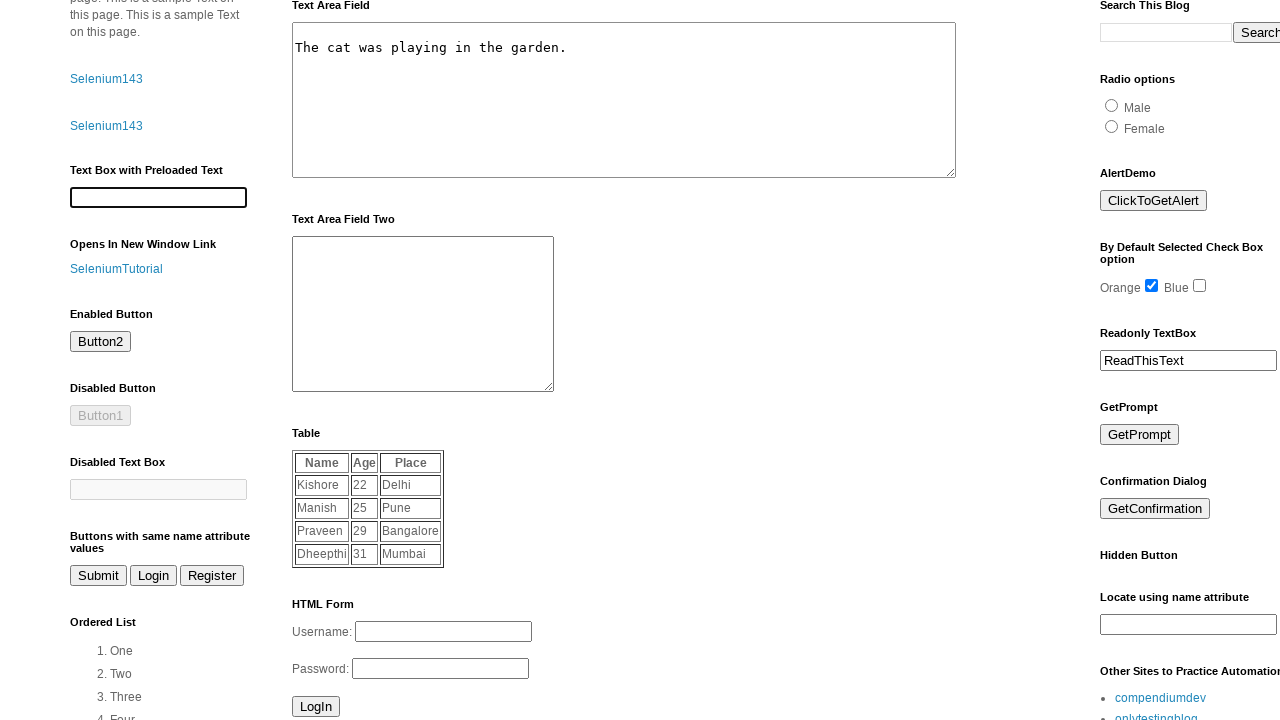

Checked button1 enabled state: False
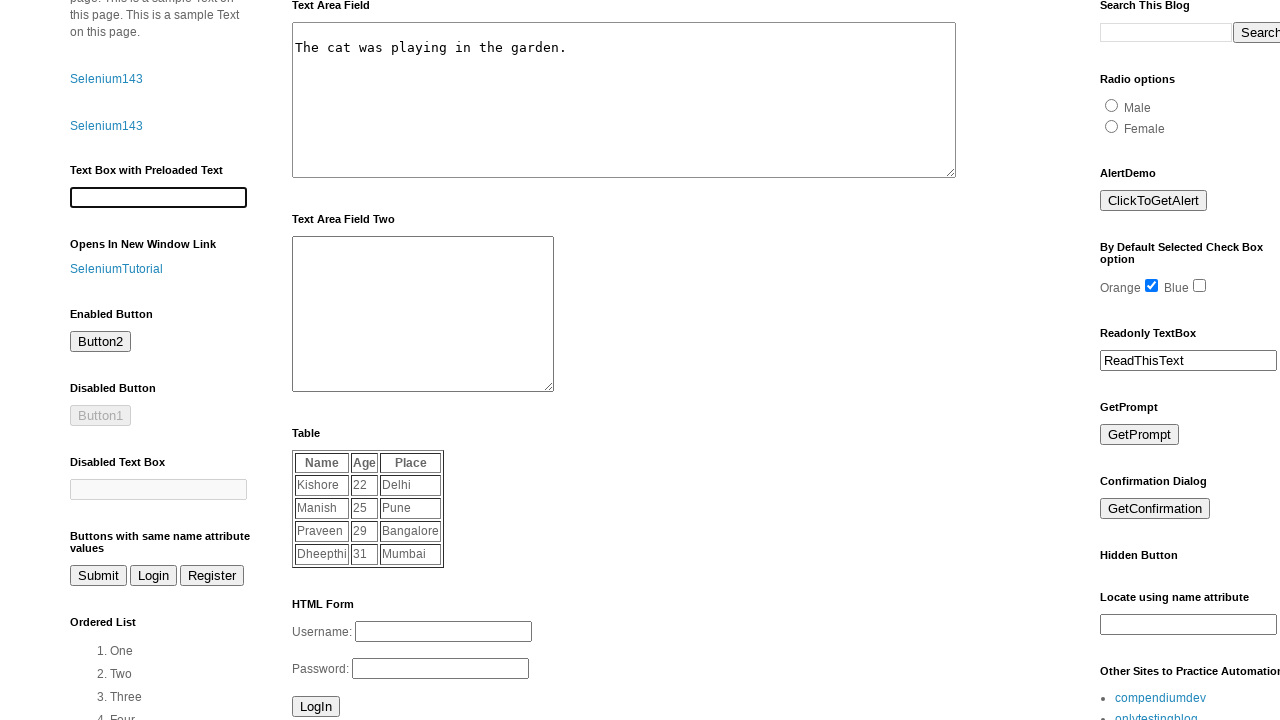

Checked button2 visibility: True
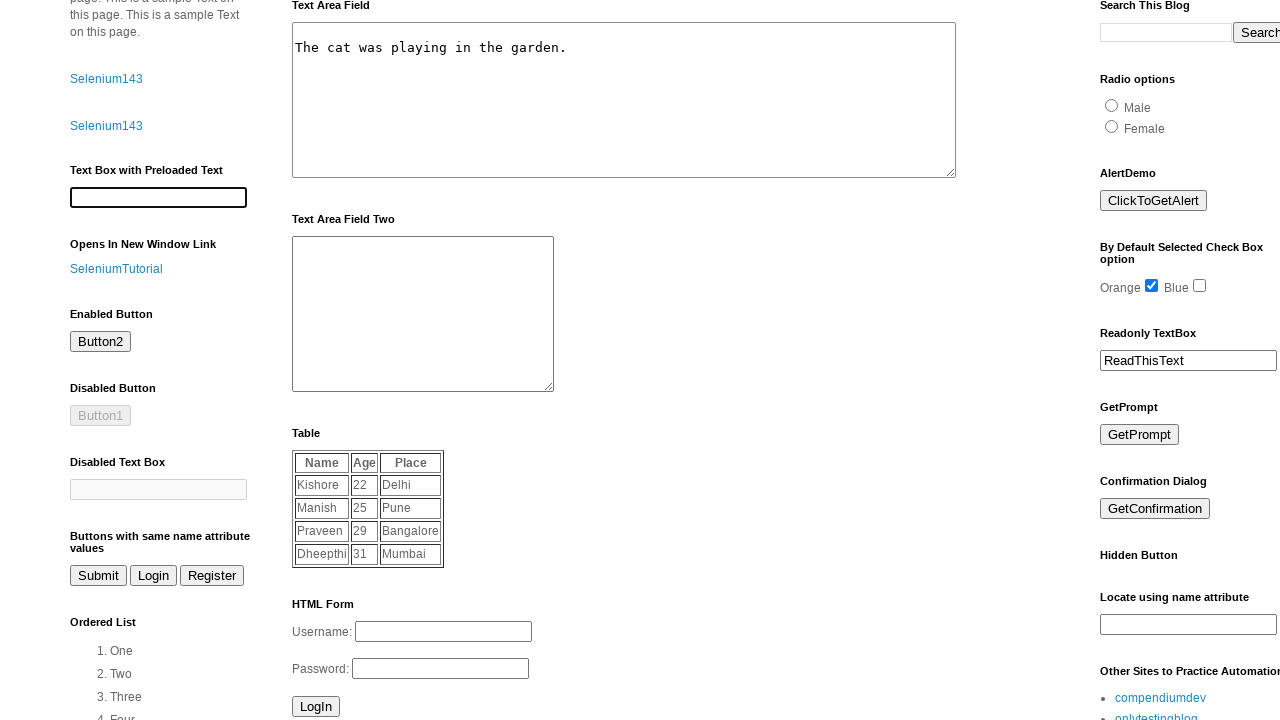

Checked button2 enabled state: True
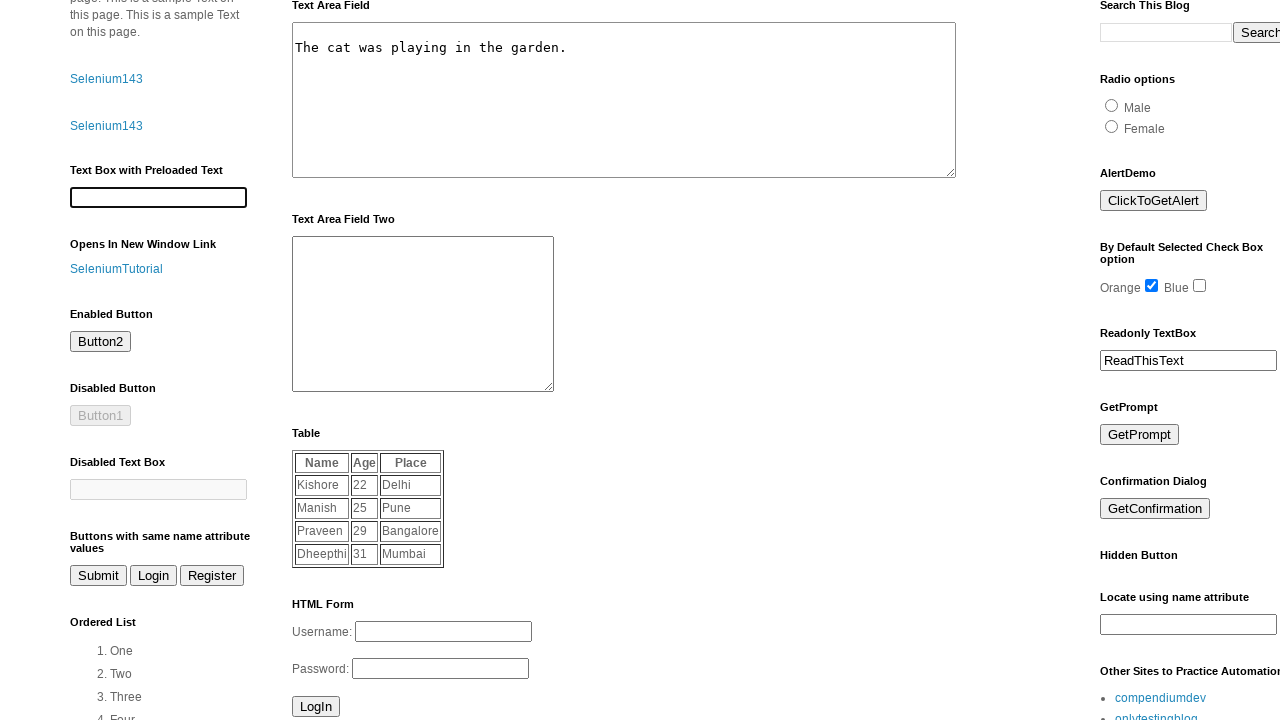

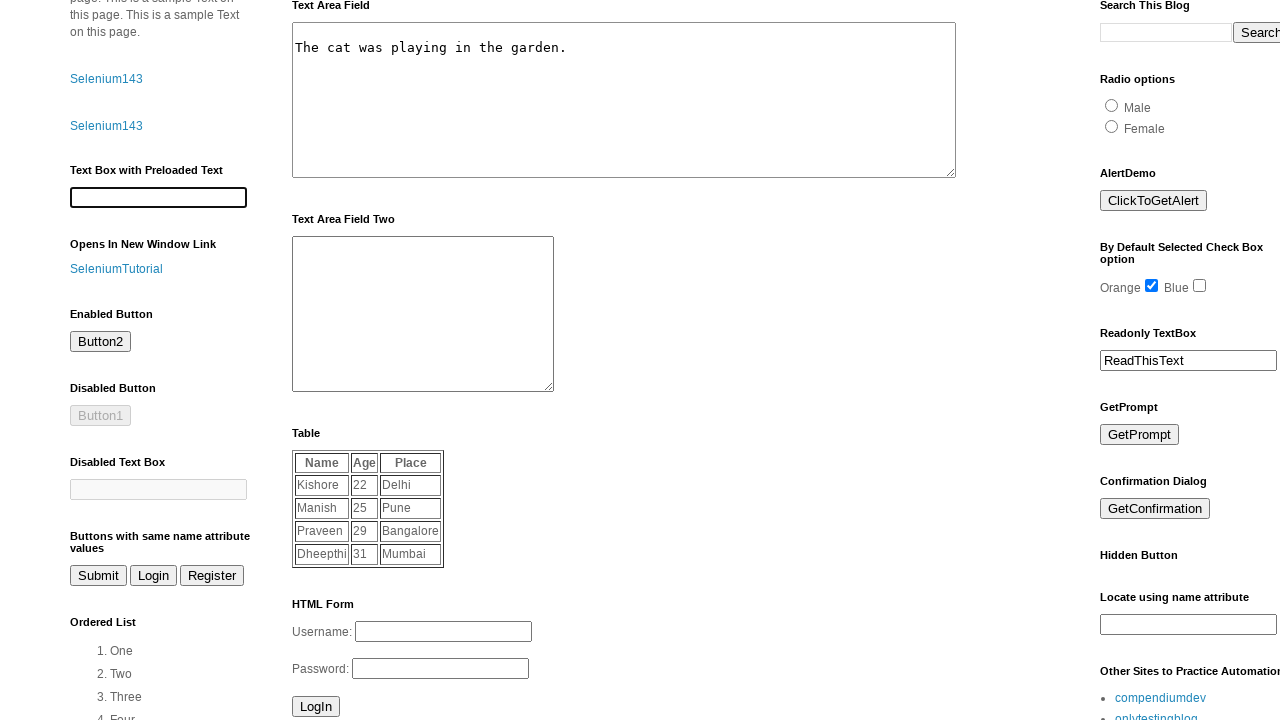